Tests opening a new browser tab by navigating to a page, opening a new tab, navigating to another page in that tab, and verifying two window handles exist.

Starting URL: https://the-internet.herokuapp.com/windows

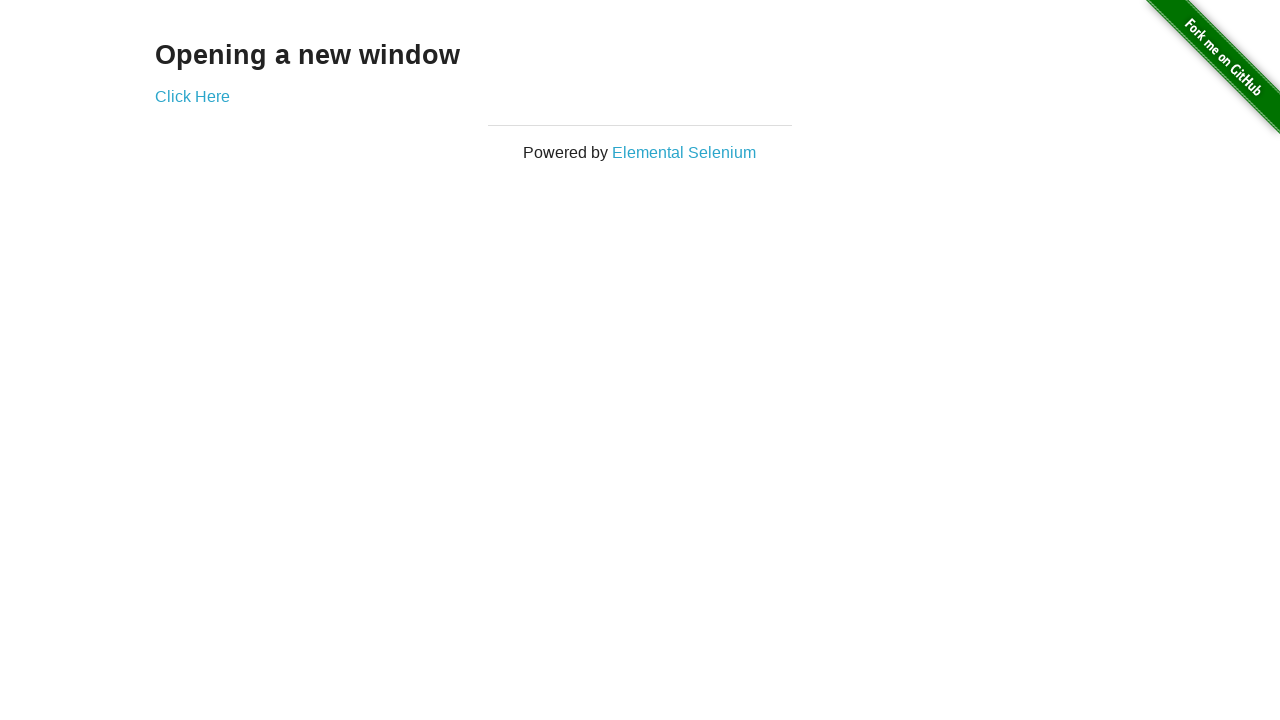

Opened a new browser tab
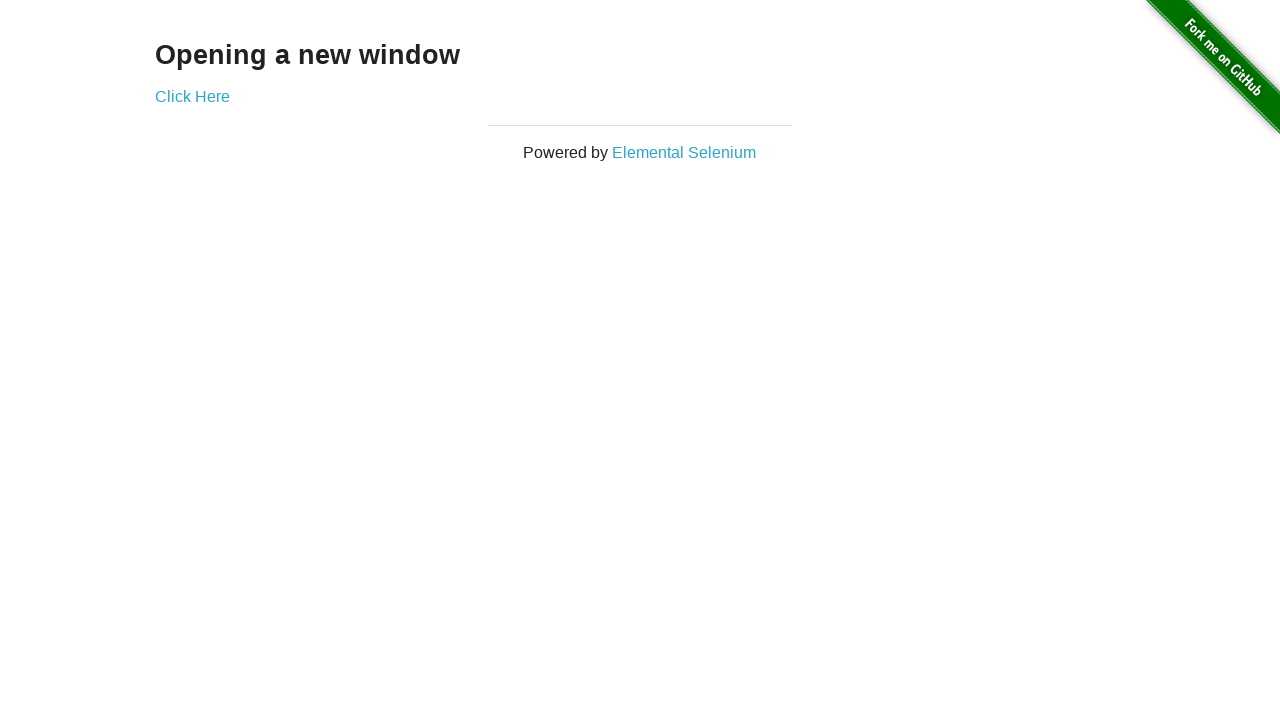

Navigated to typos page in the new tab
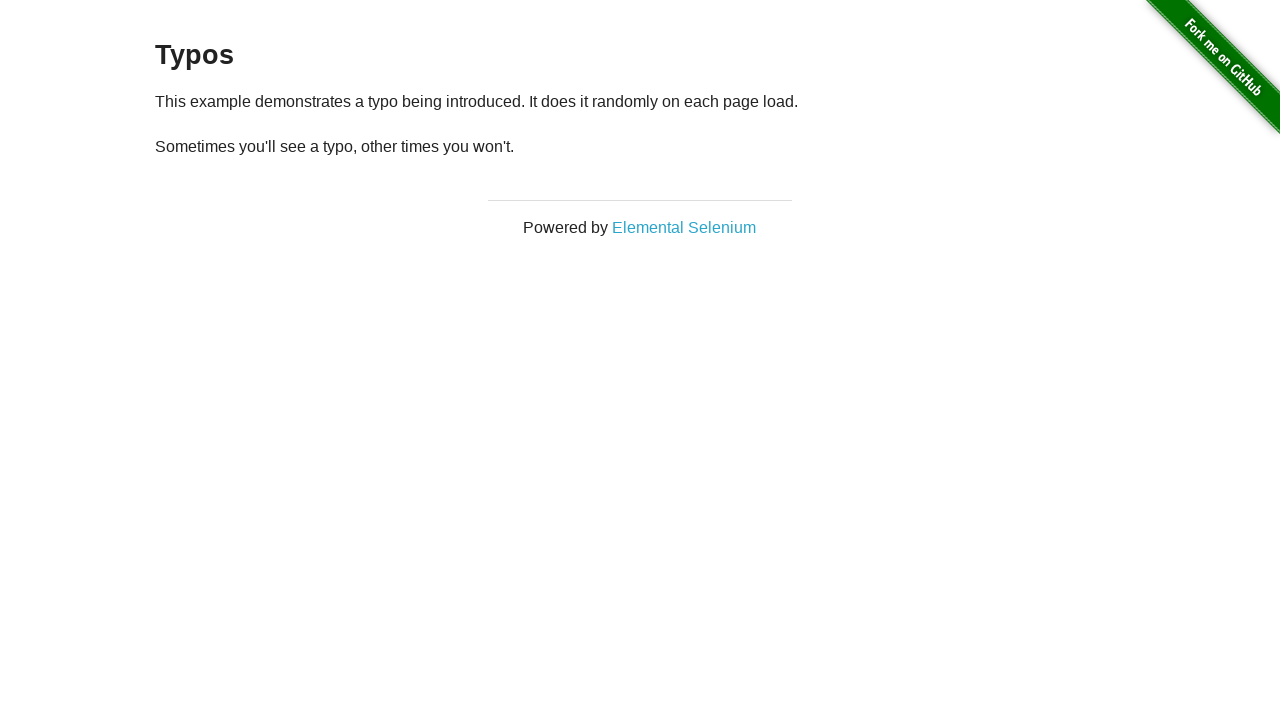

Verified that two browser tabs are open
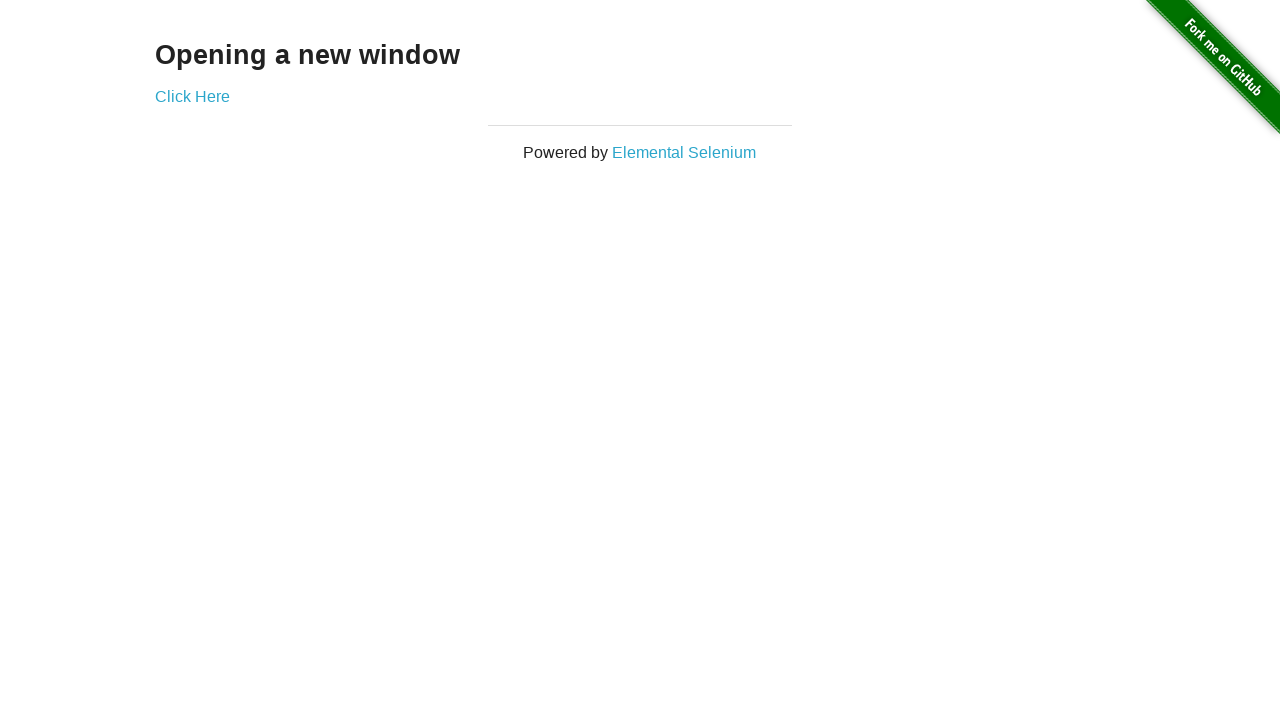

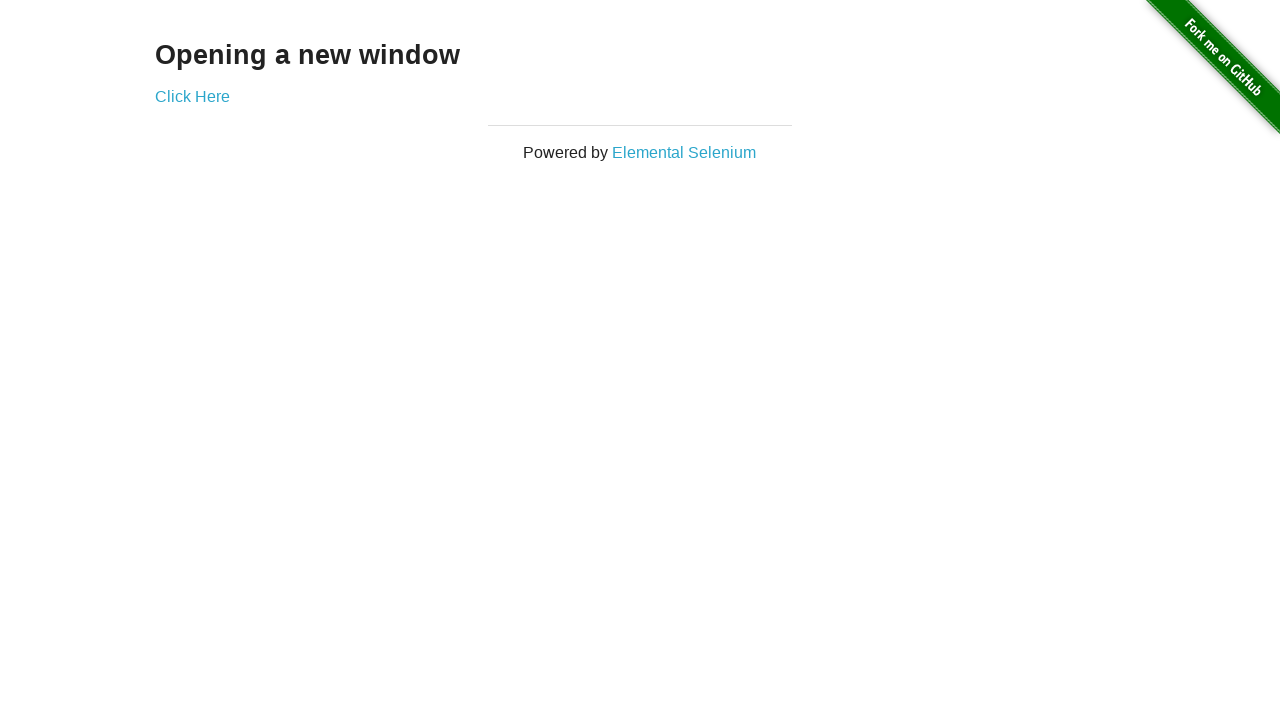